Tests the jQuery UI dialog component by navigating to the dialog demo page, clicking the Dialog link, switching to the iframe containing the demo, and closing the dialog by clicking its close button.

Starting URL: https://jqueryui.com/dialog/

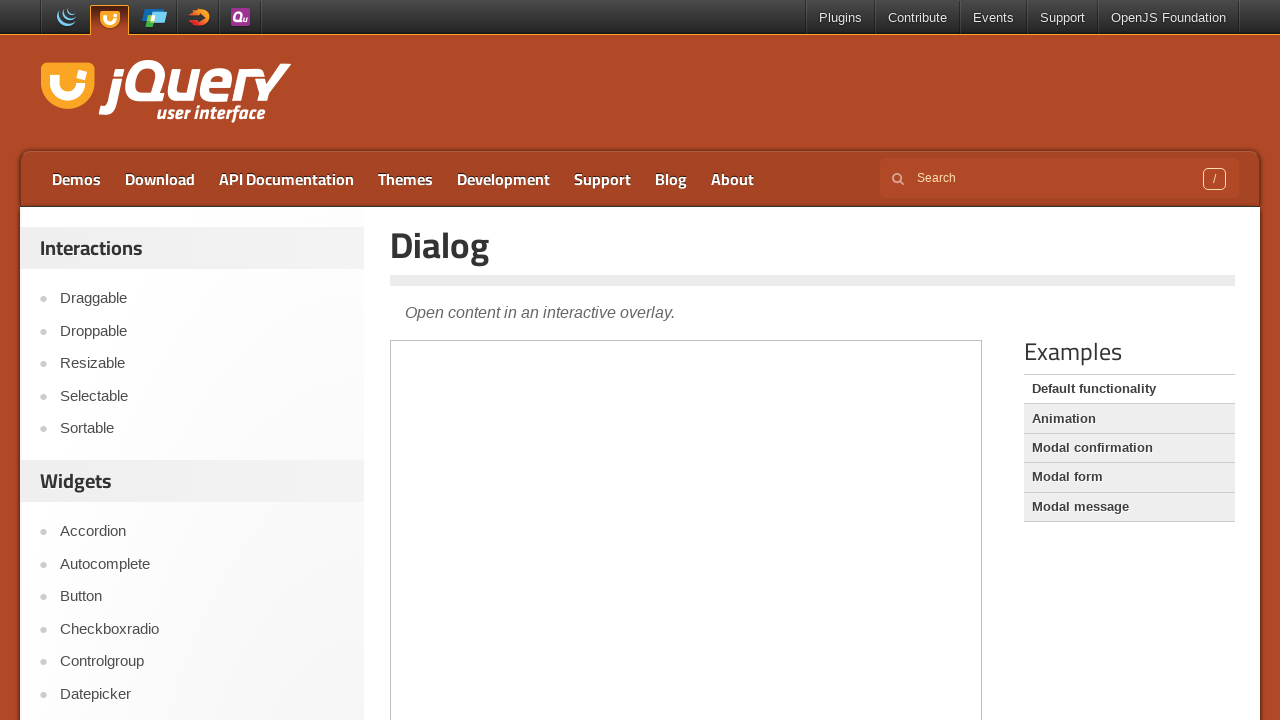

Clicked the Dialog link in navigation at (202, 709) on a:has-text('Dialog')
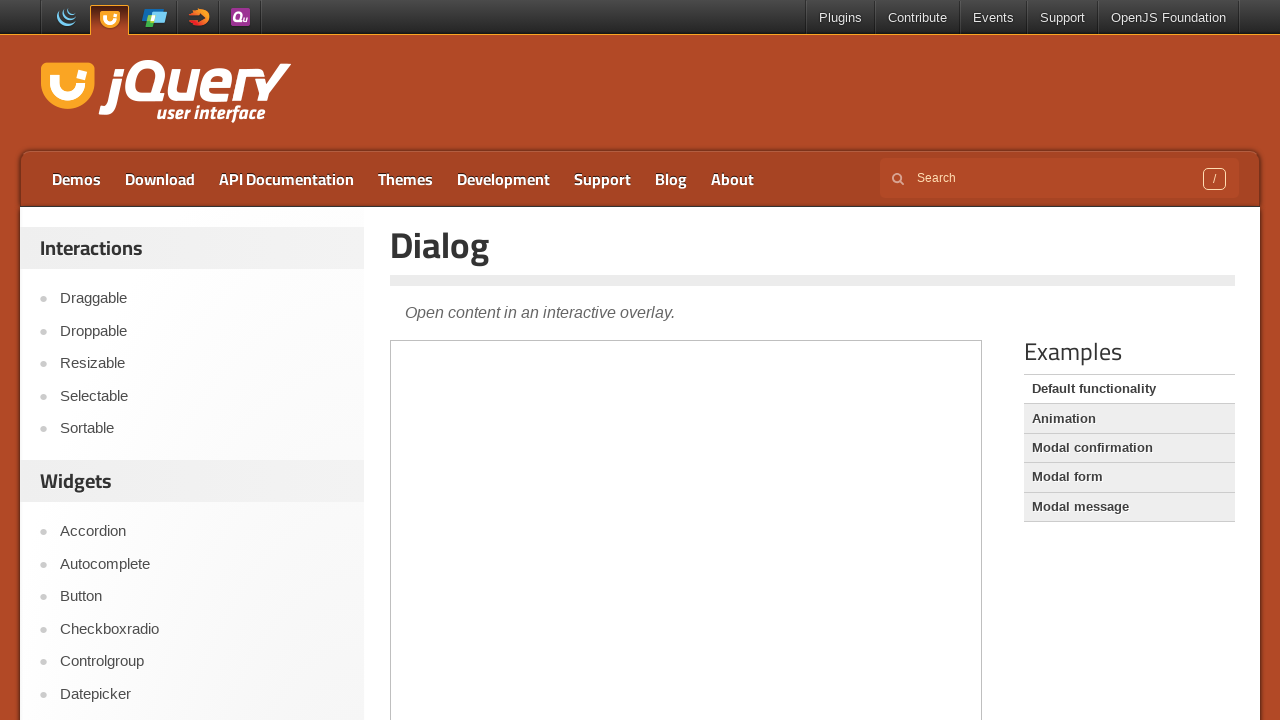

Dialog demo iframe loaded
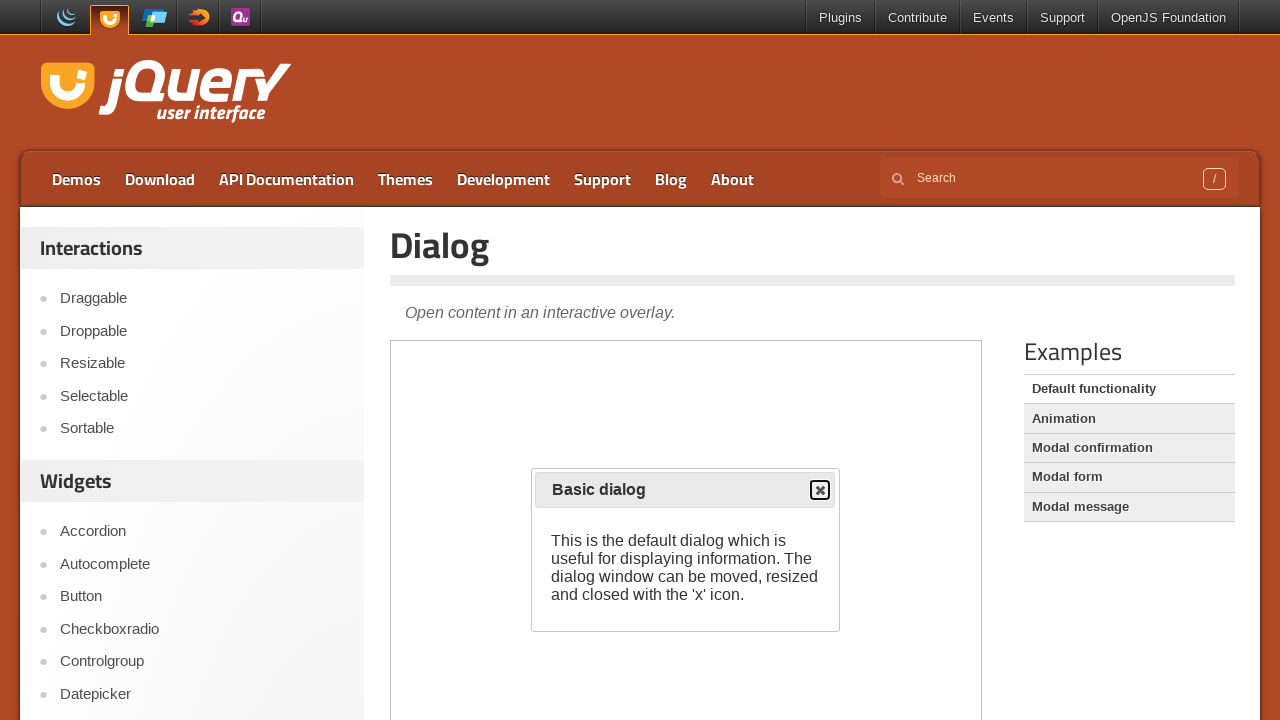

Switched to dialog demo iframe
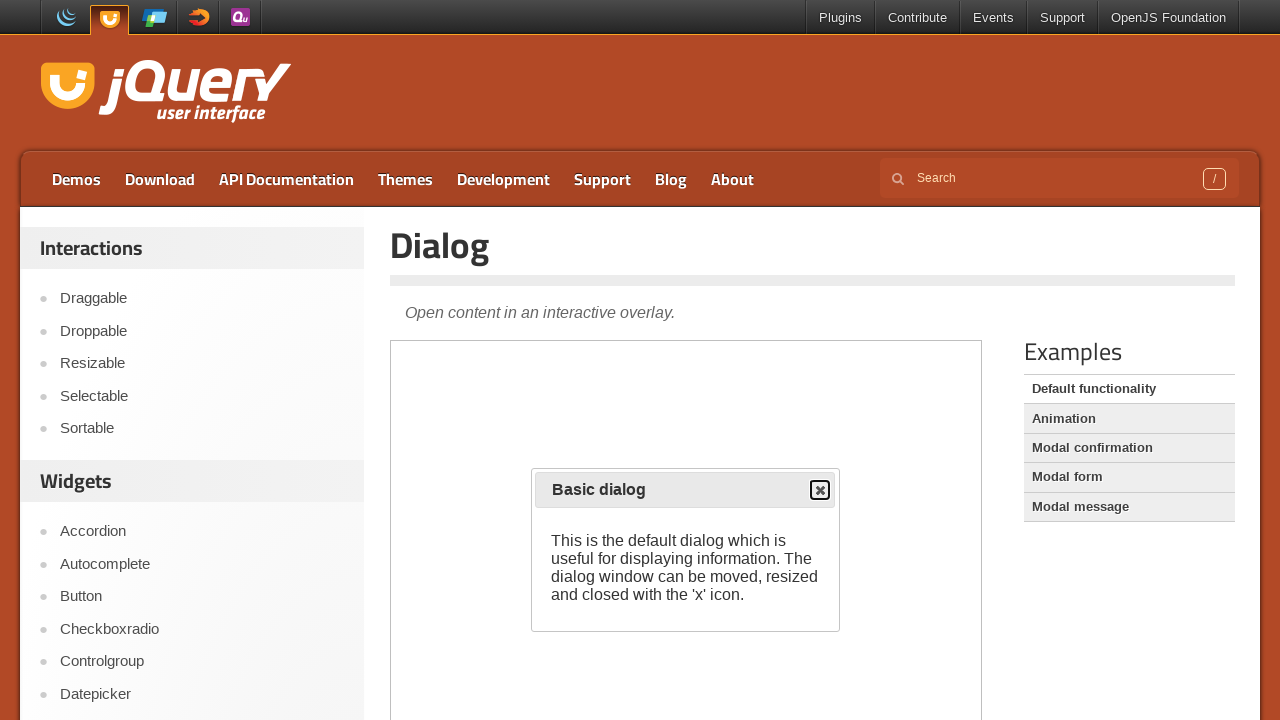

Clicked the close button on the dialog at (820, 490) on iframe.demo-frame >> internal:control=enter-frame >> button.ui-dialog-titlebar-c
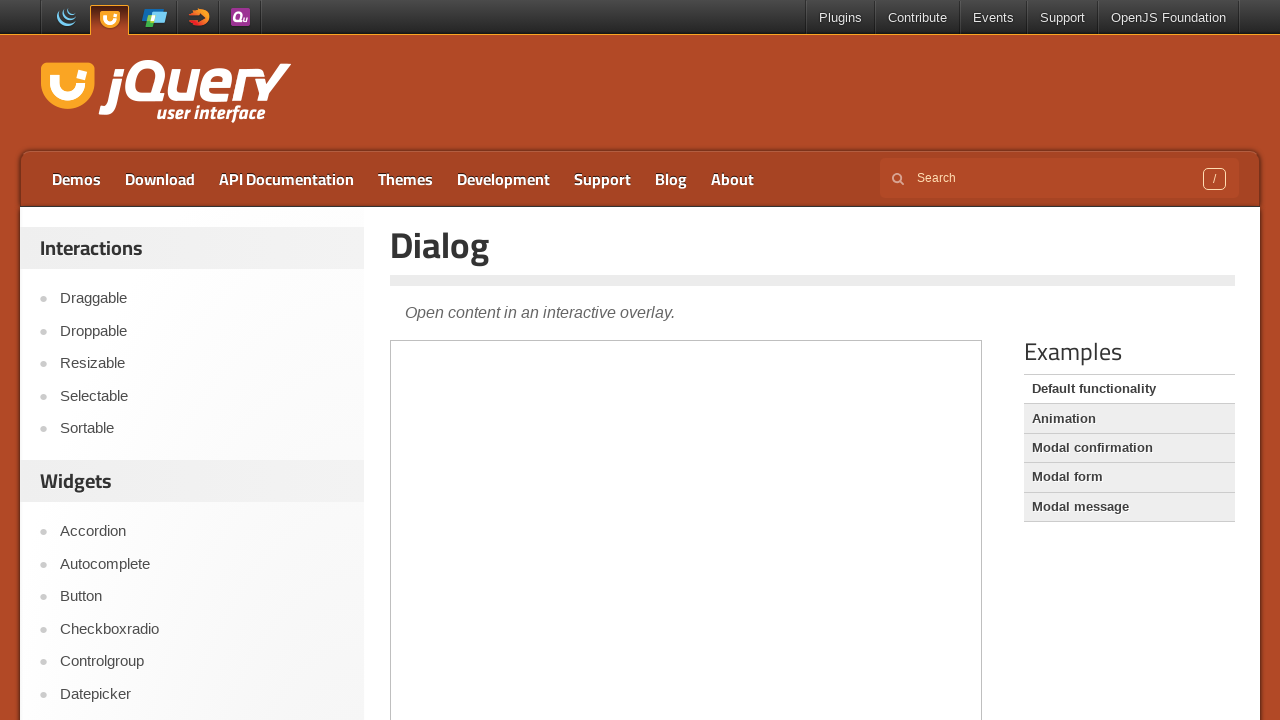

Waited for dialog to close
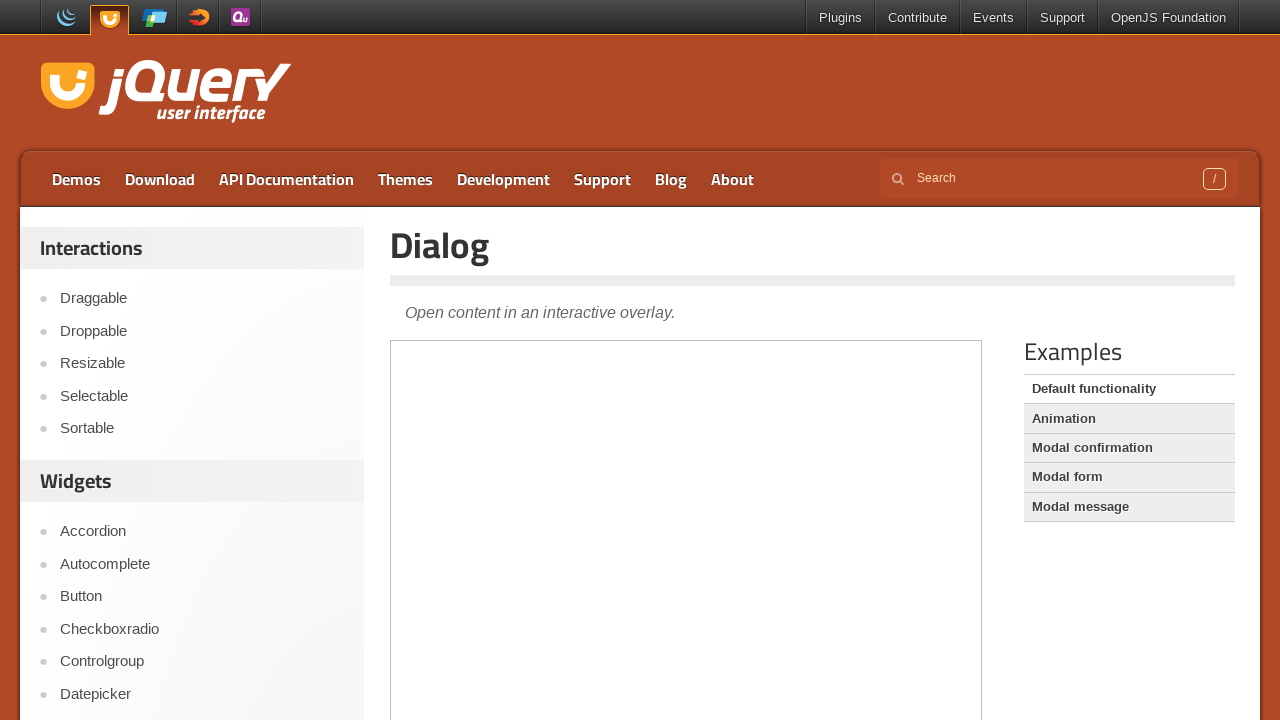

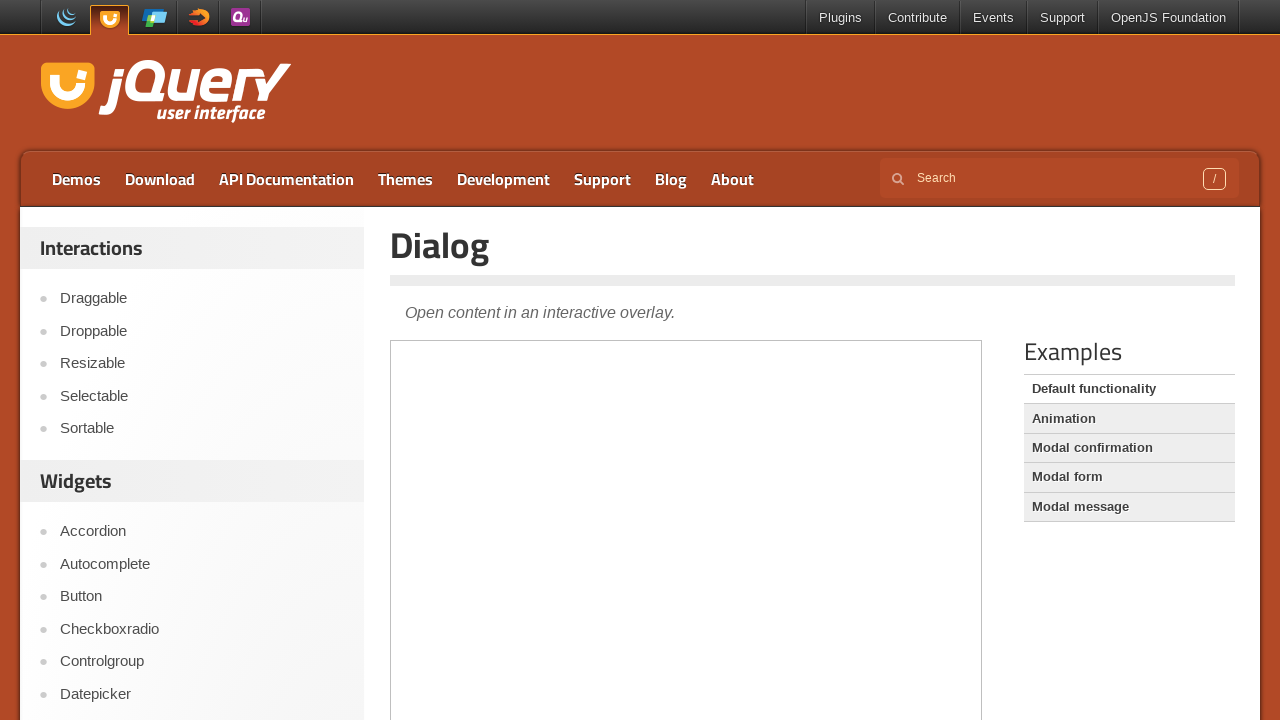